Navigates to an iframe test page and waits for the TinyMCE editor element to be present

Starting URL: https://the-internet.herokuapp.com/iframe

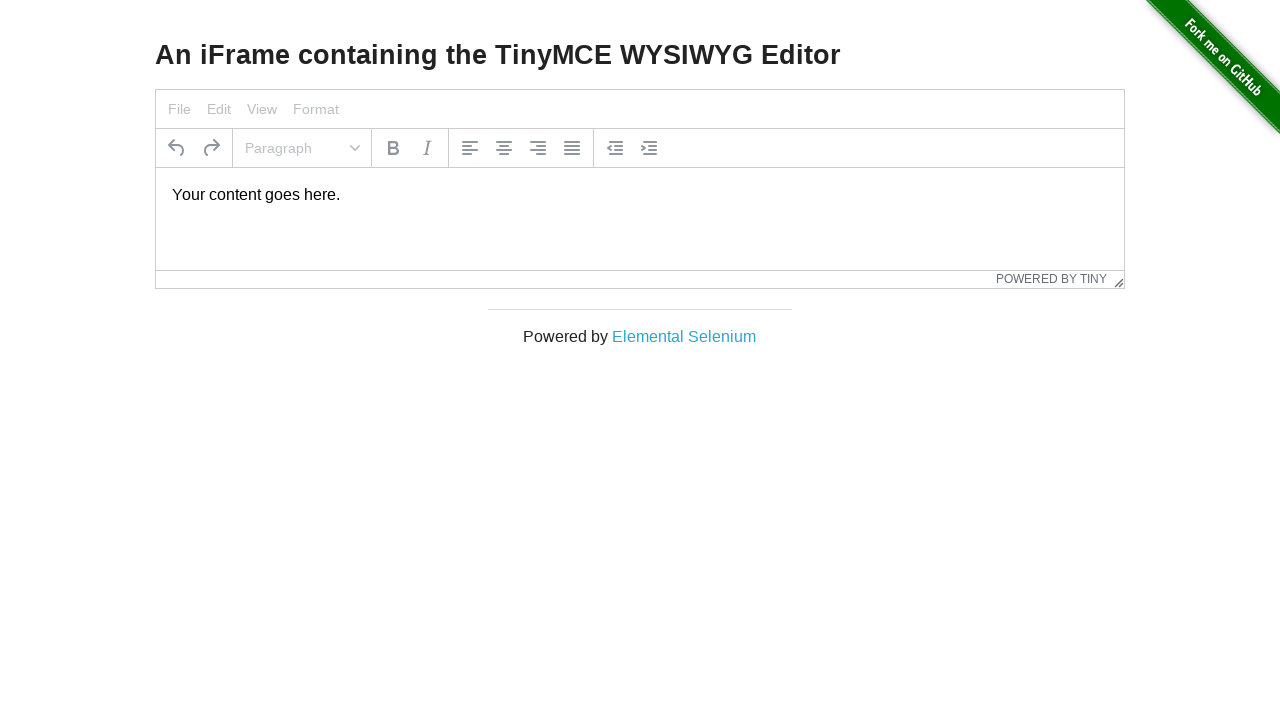

Navigated to iframe test page at https://the-internet.herokuapp.com/iframe
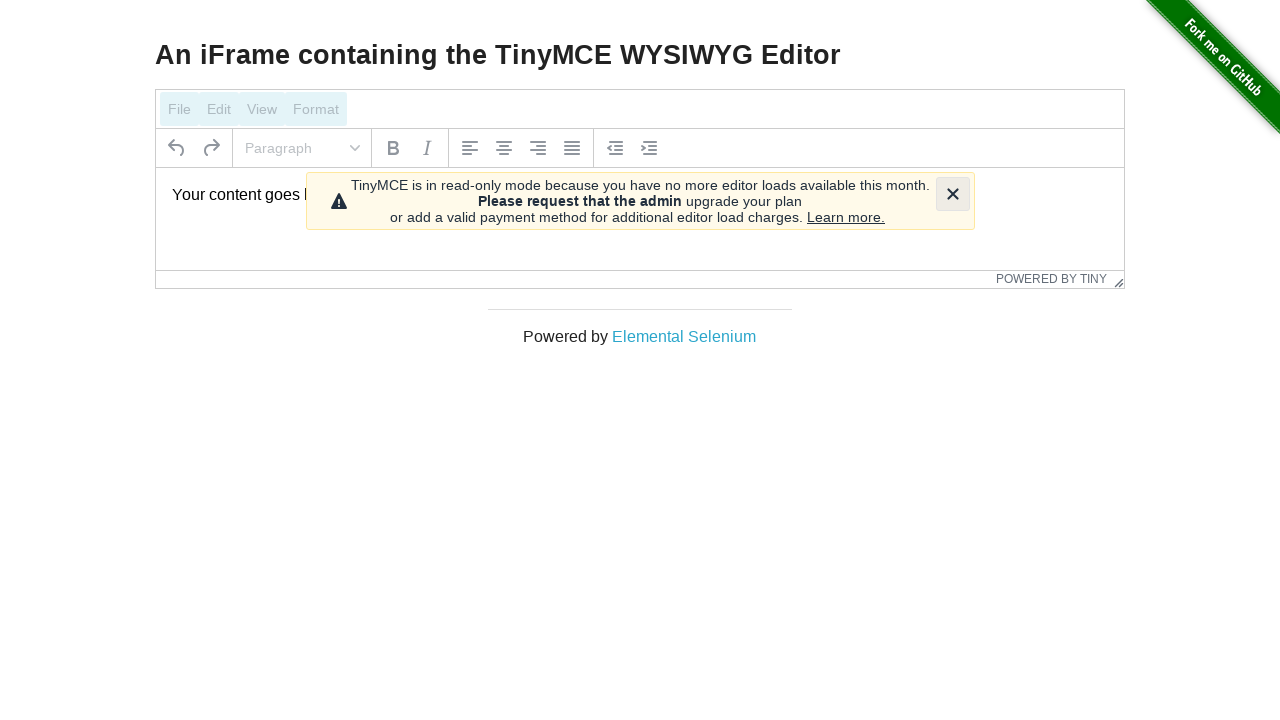

Located TinyMCE iframe with selector #mce_0_ifr
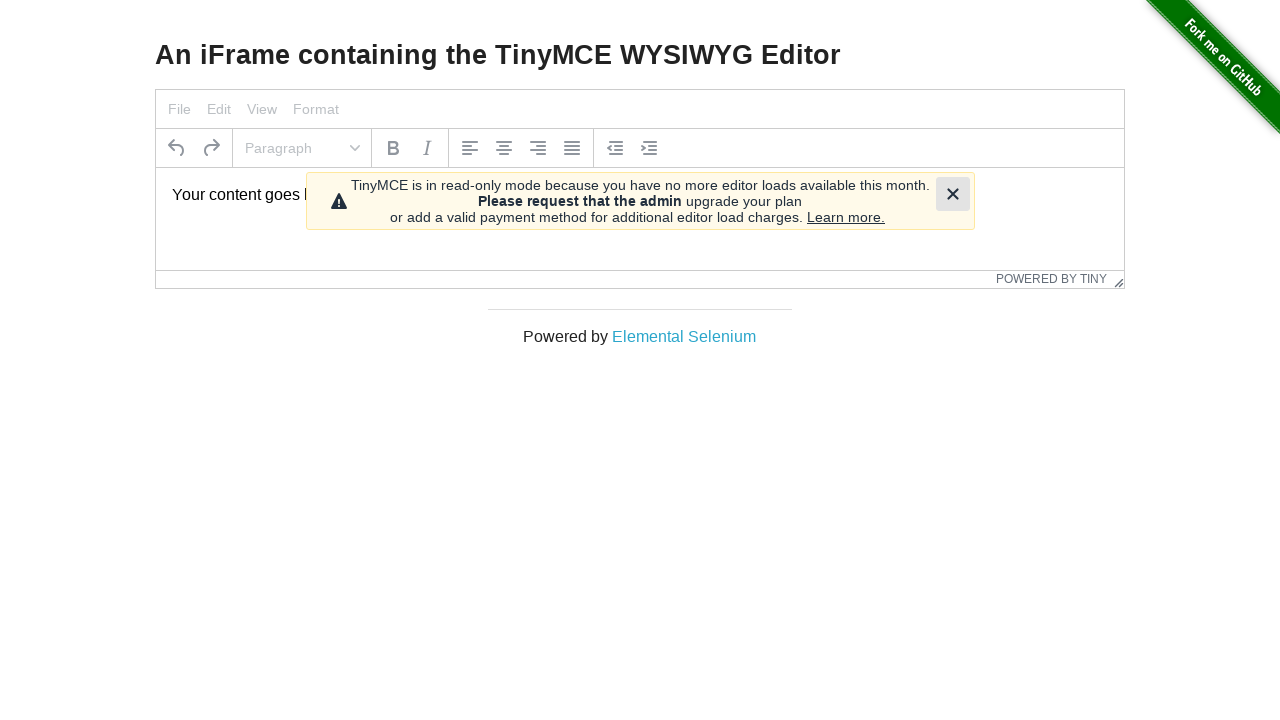

TinyMCE editor element #tinymce is now present in the iframe
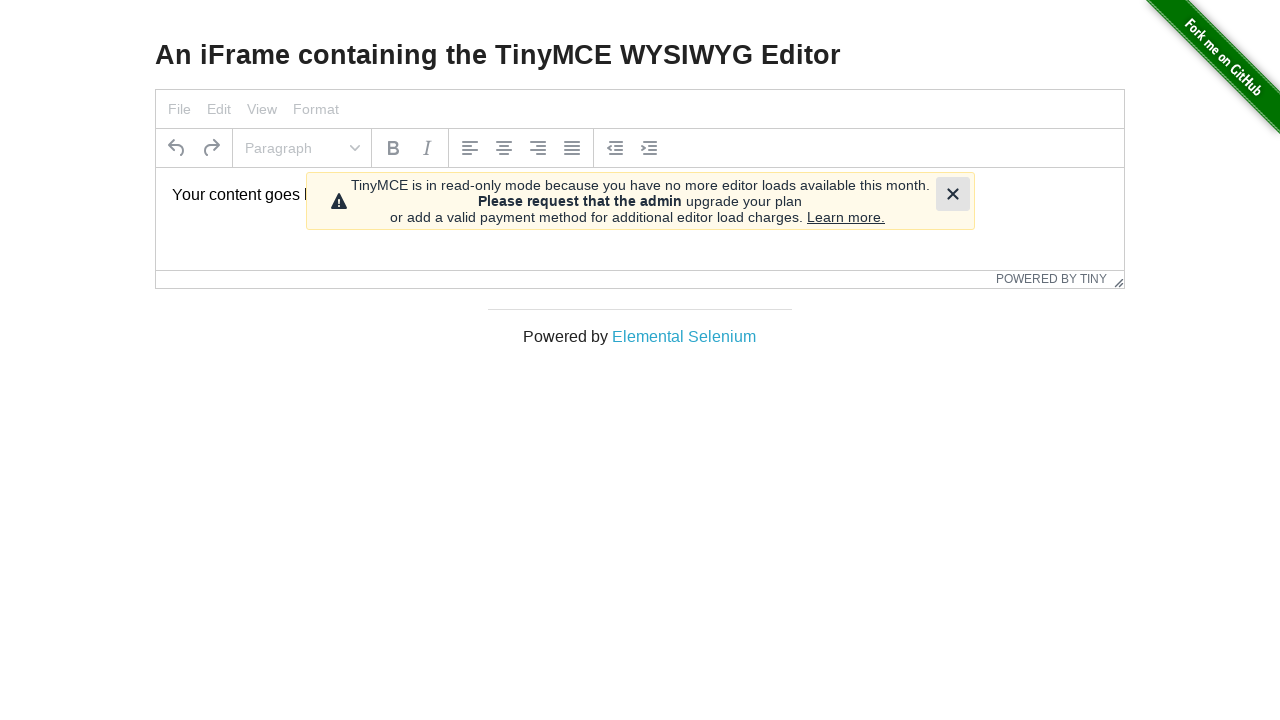

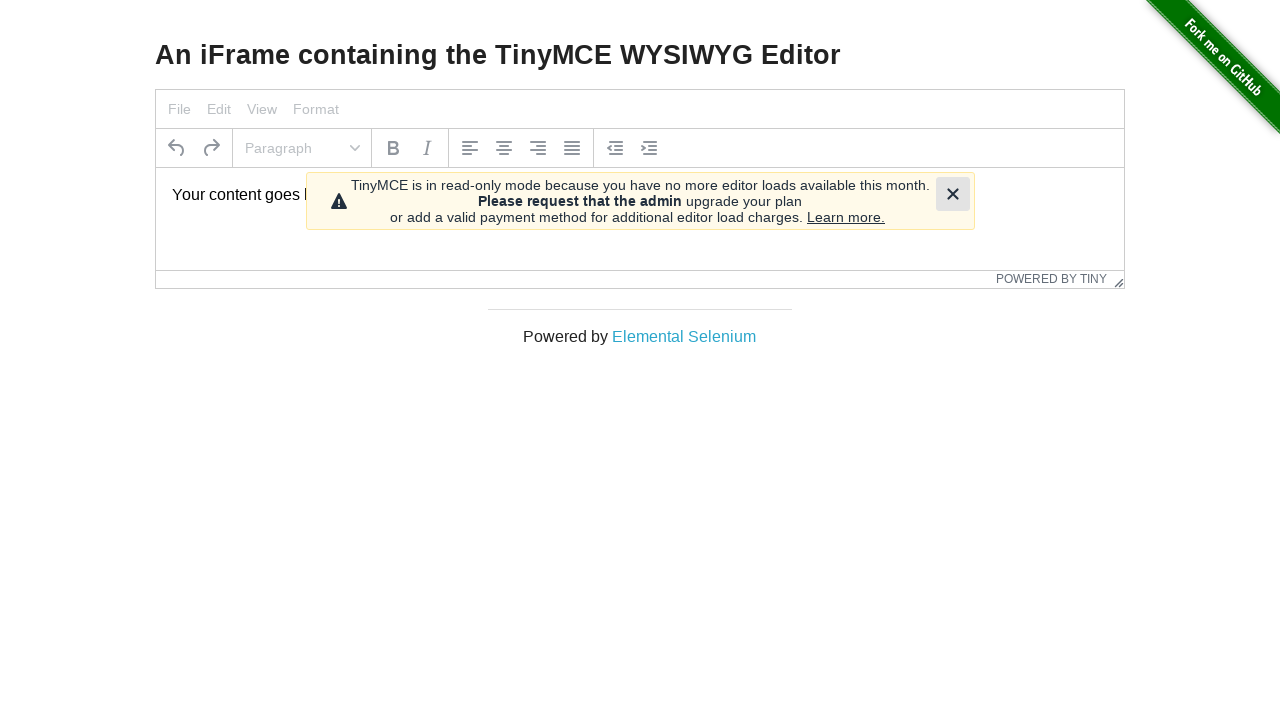